Tests dynamic controls page by clicking the Remove button and verifying the "It's gone!" message appears

Starting URL: https://the-internet.herokuapp.com/dynamic_controls

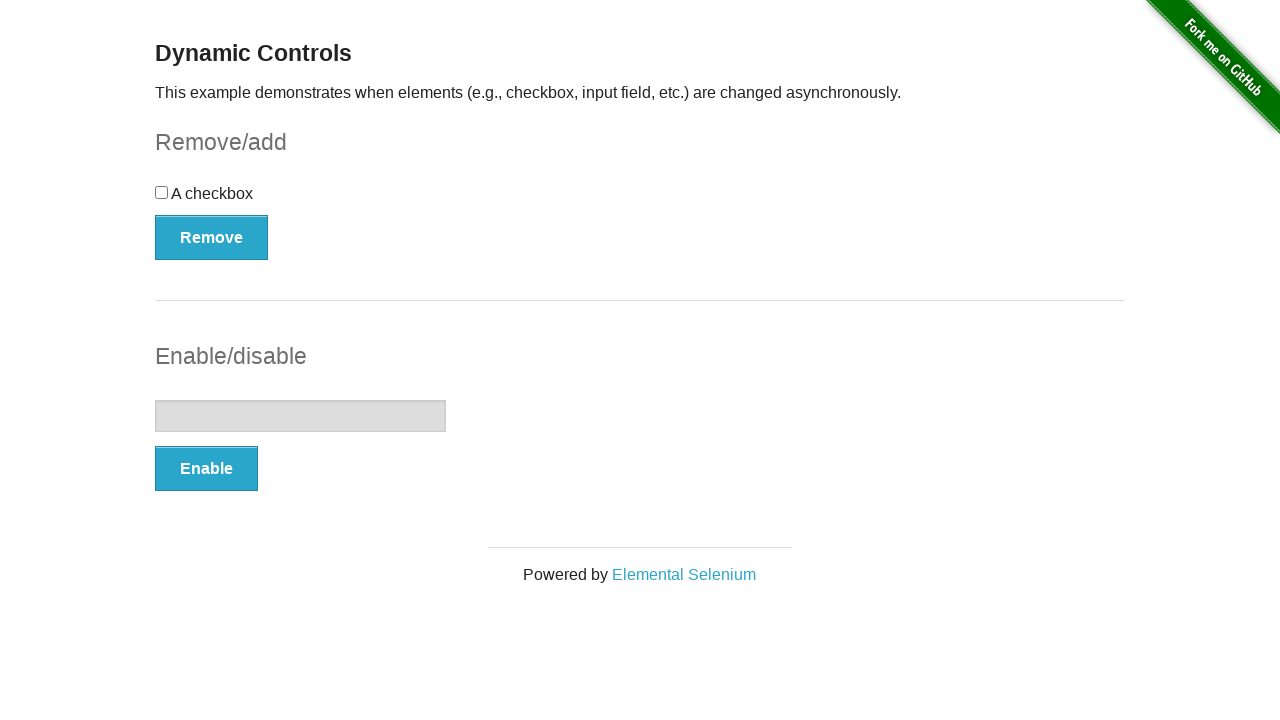

Clicked the Remove button at (212, 237) on xpath=//*[text()='Remove']
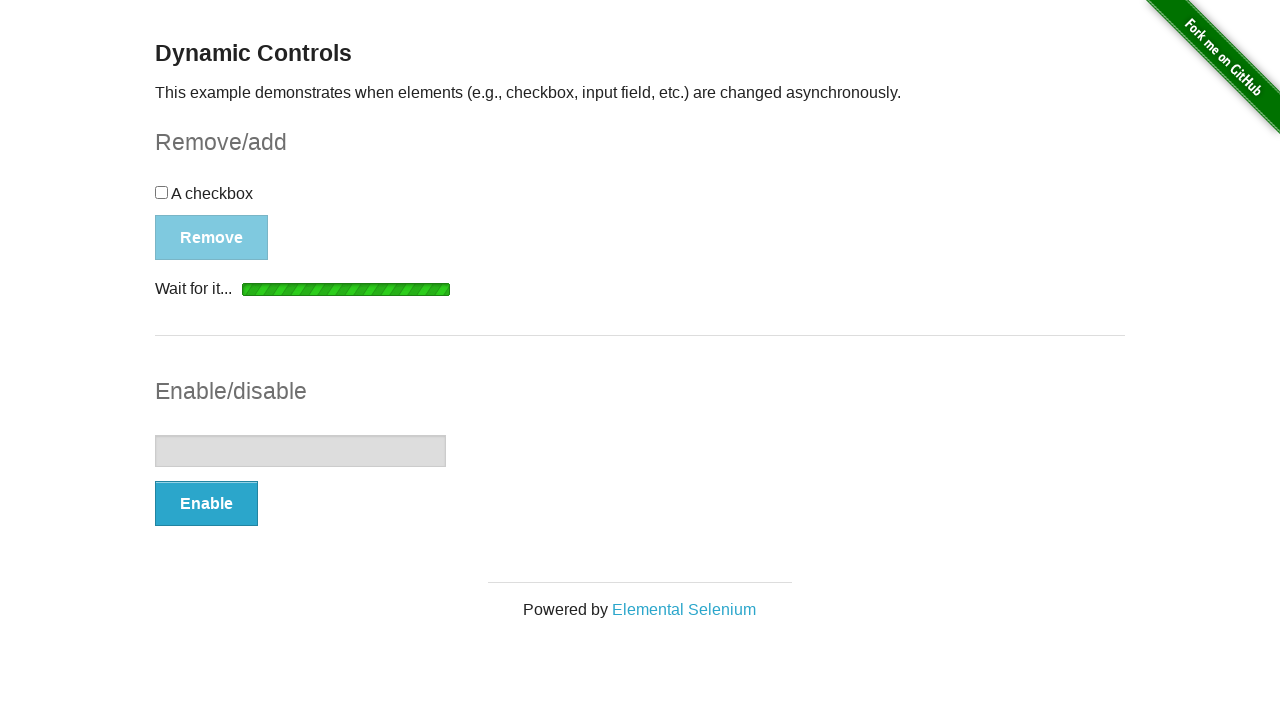

Verified 'It's gone!' message appeared
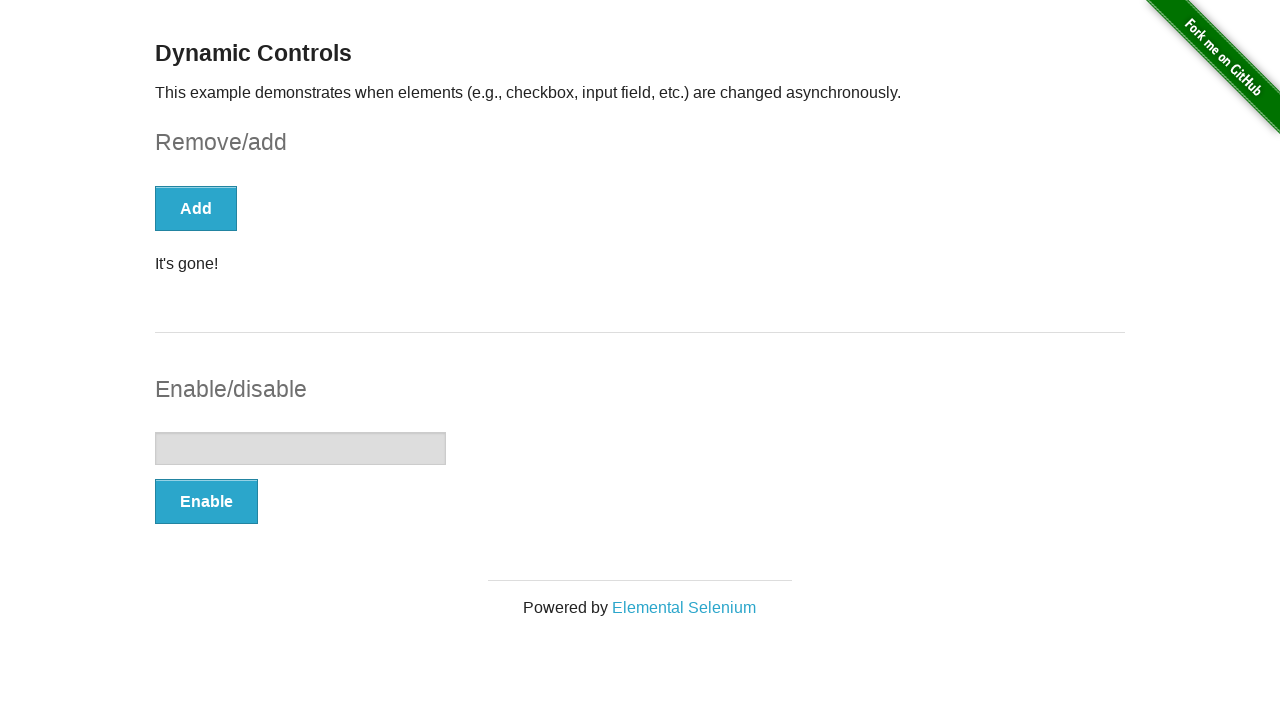

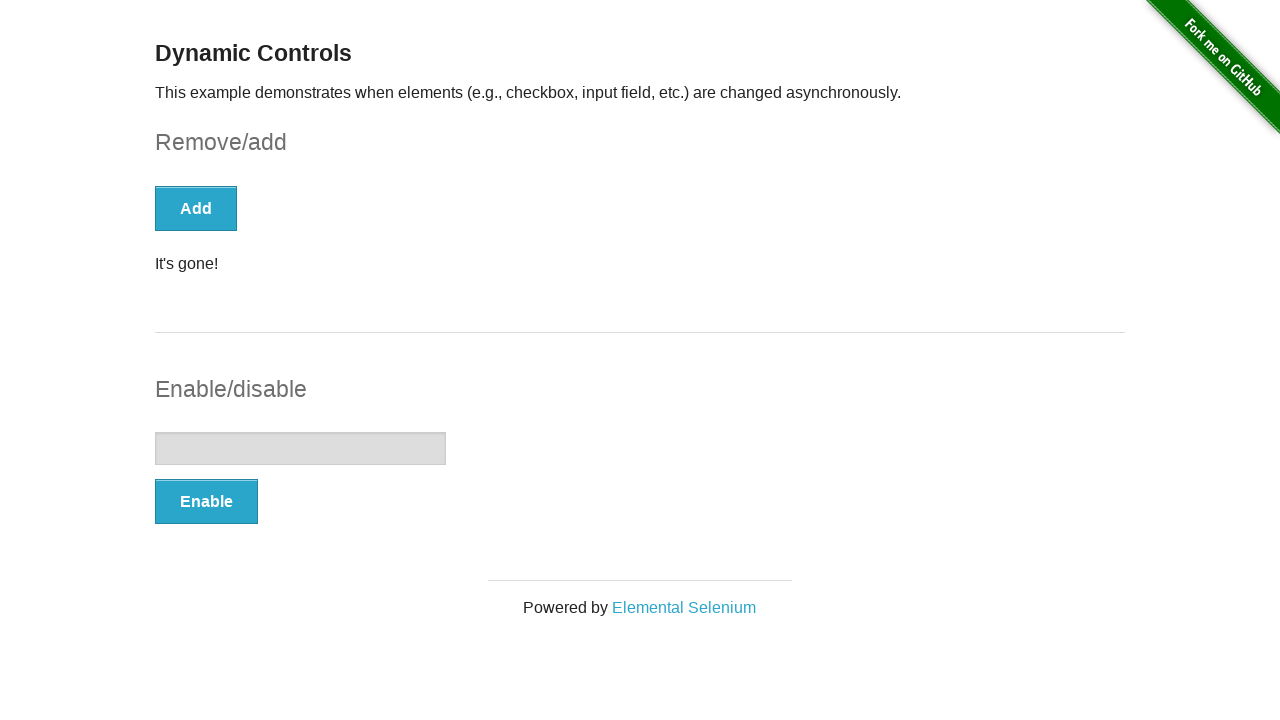